Tests that clicking clear completed removes completed items from the list

Starting URL: https://demo.playwright.dev/todomvc

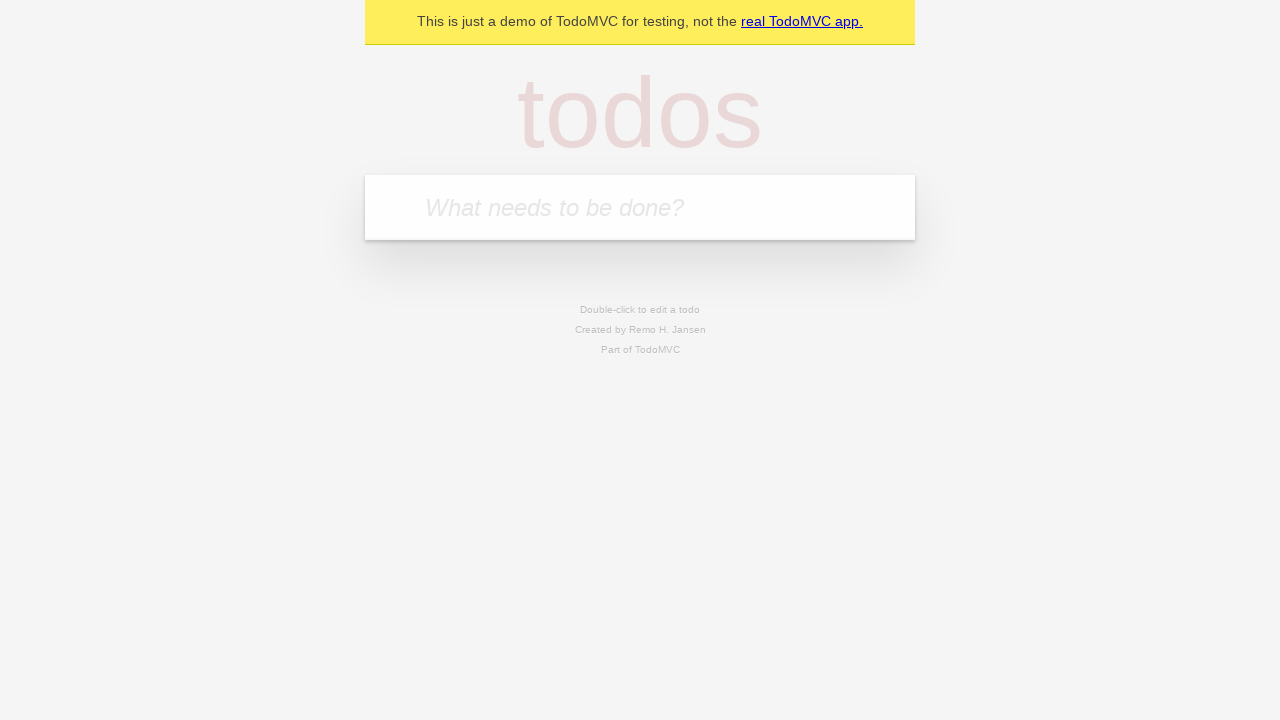

Filled new todo field with 'buy some cheese' on .new-todo
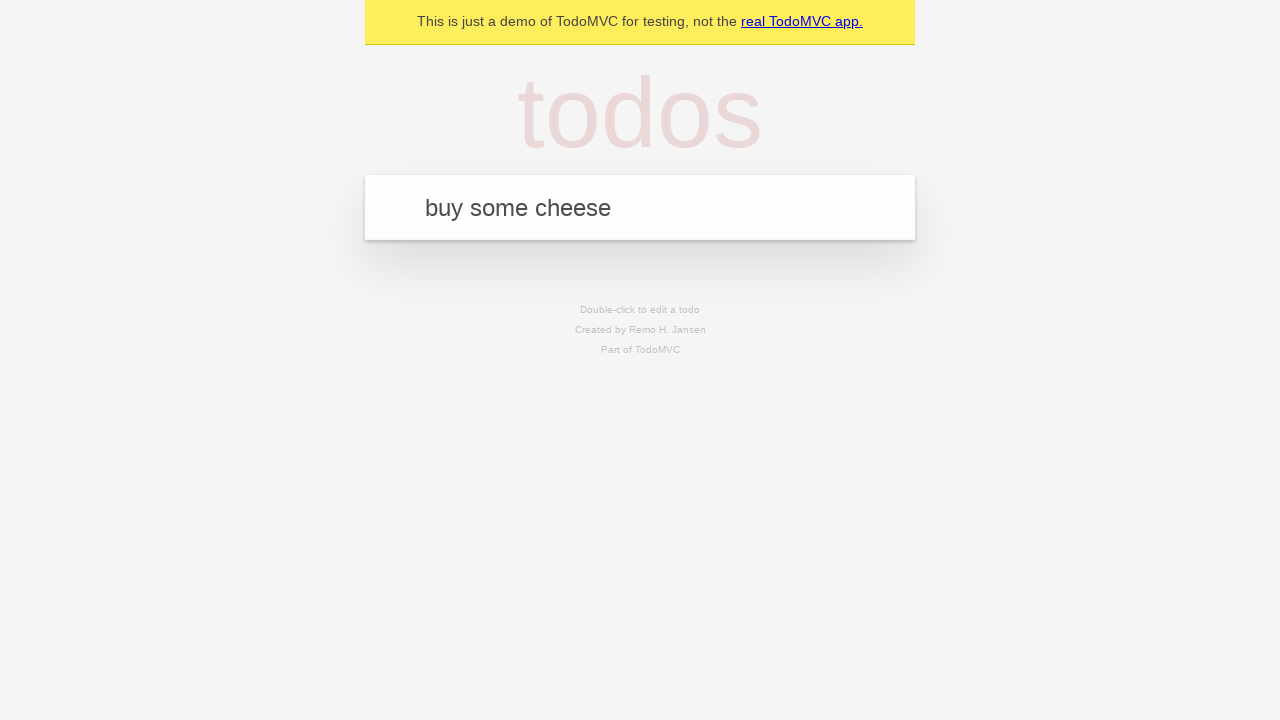

Pressed Enter to add first todo on .new-todo
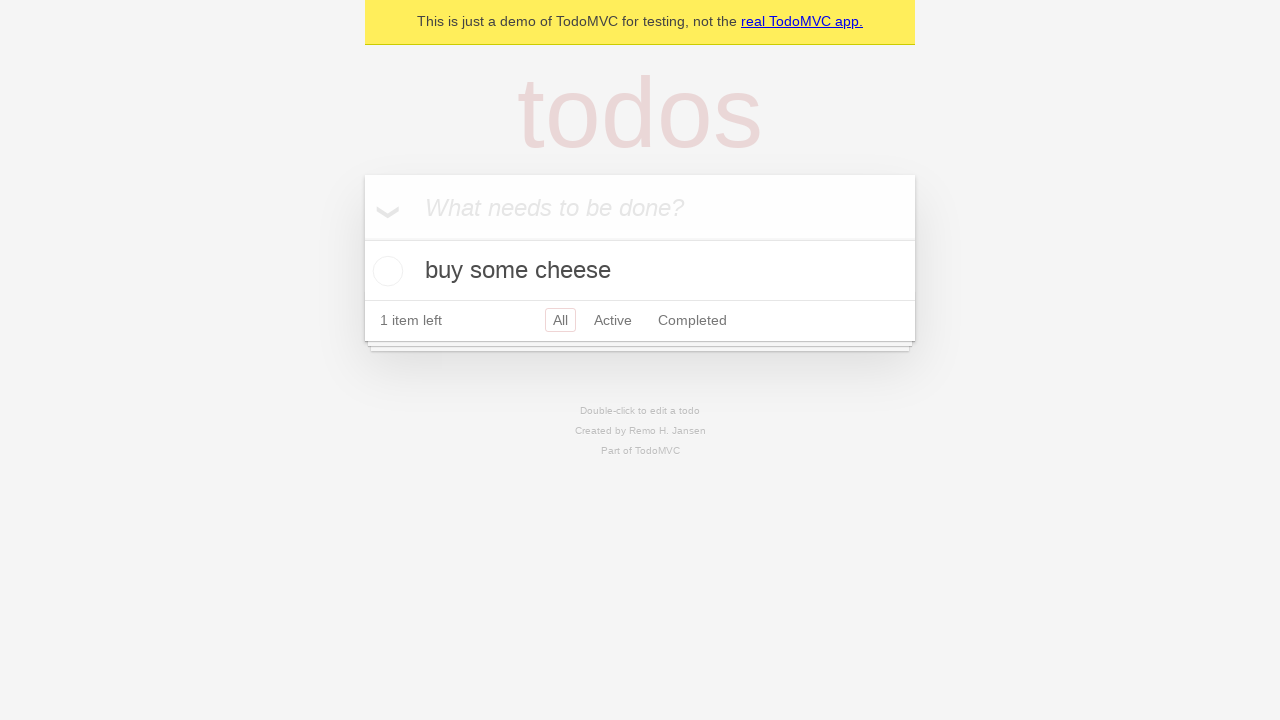

Filled new todo field with 'feed the cat' on .new-todo
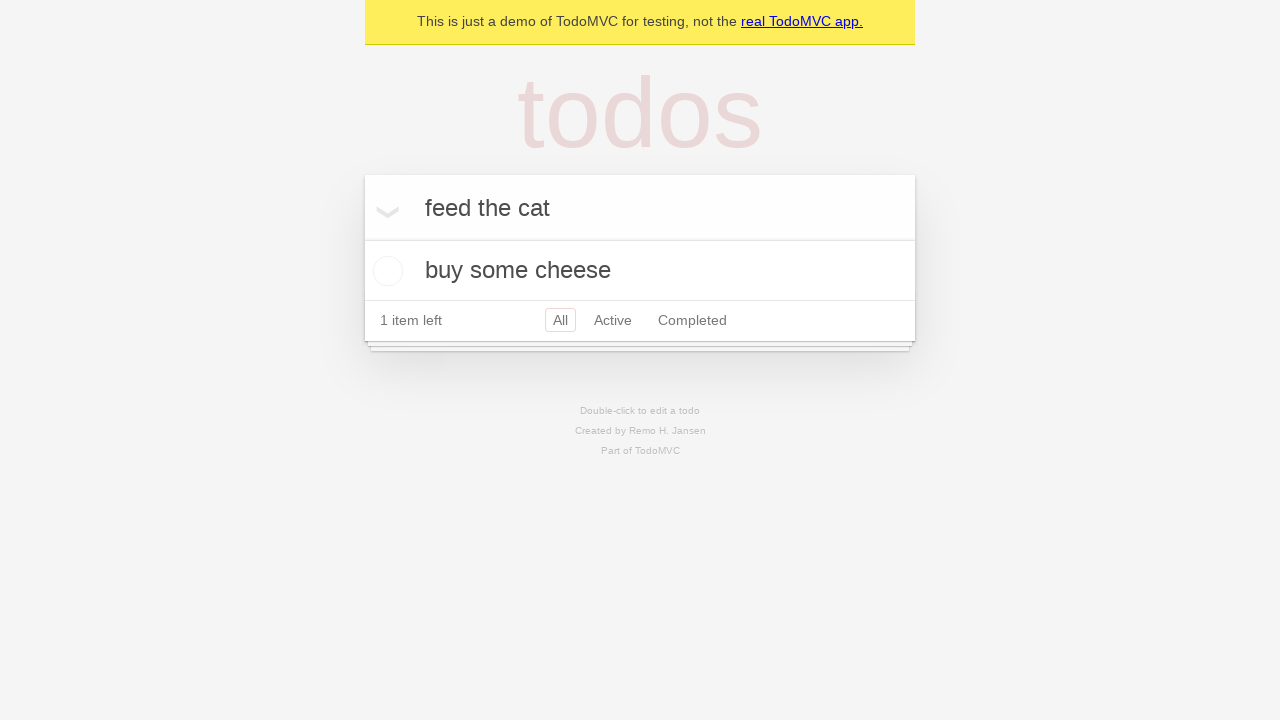

Pressed Enter to add second todo on .new-todo
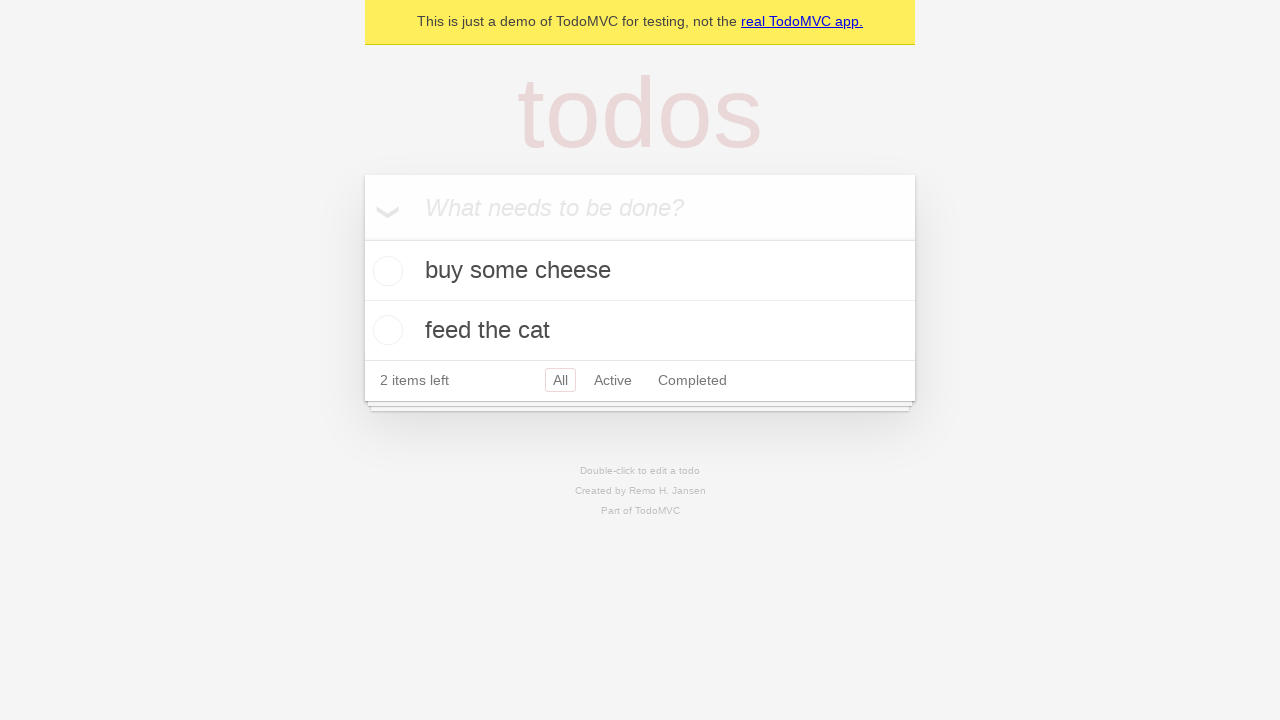

Filled new todo field with 'book a doctors appointment' on .new-todo
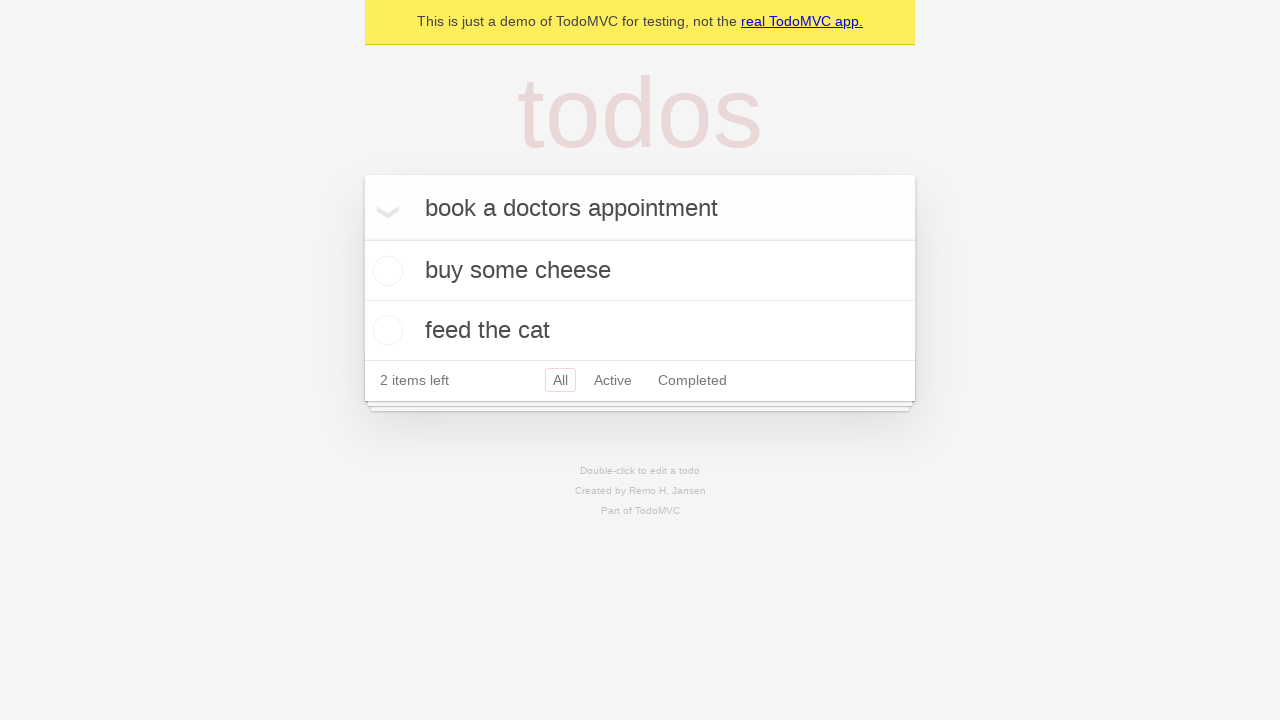

Pressed Enter to add third todo on .new-todo
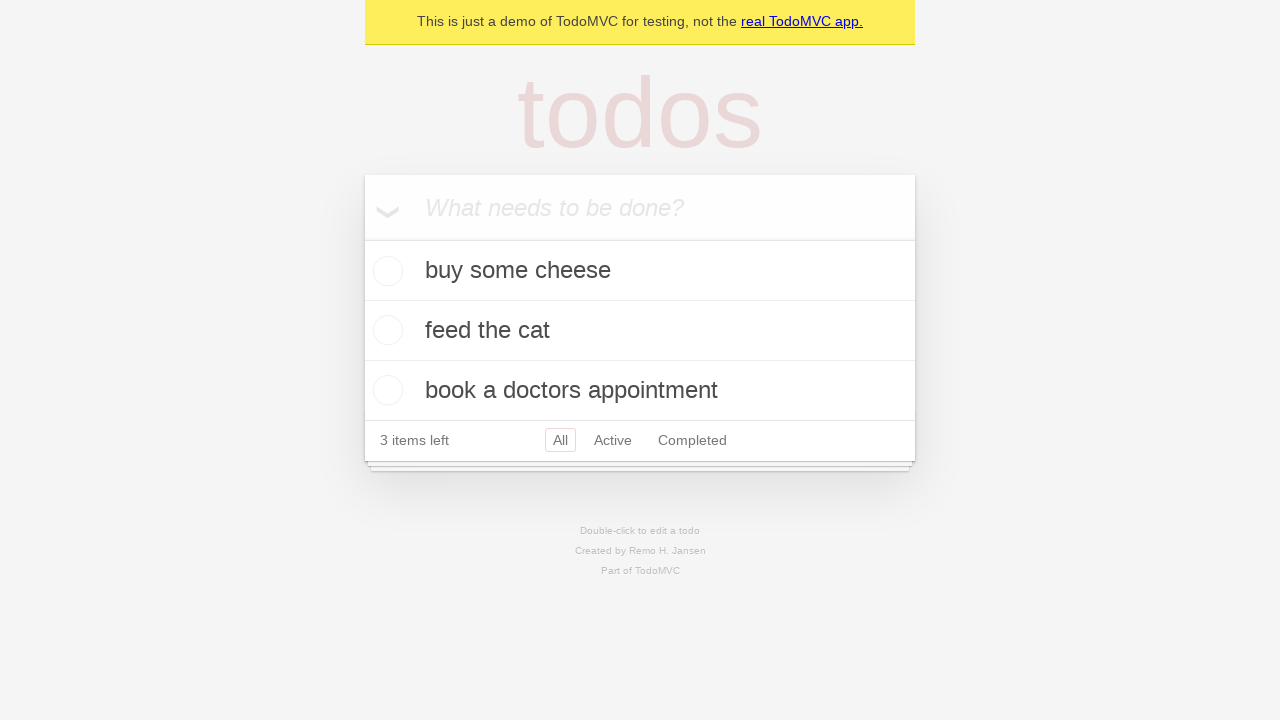

Waited for all three todos to appear in the list
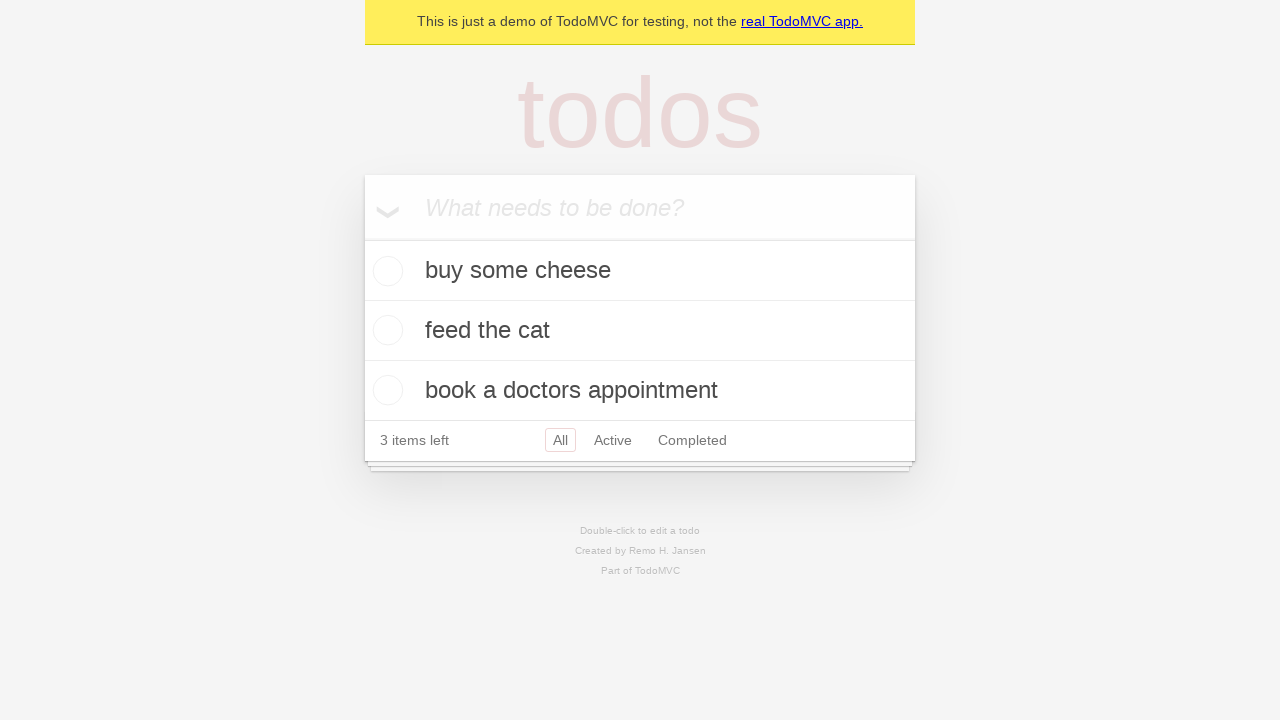

Marked second todo as completed at (385, 330) on .todo-list li >> nth=1 >> .toggle
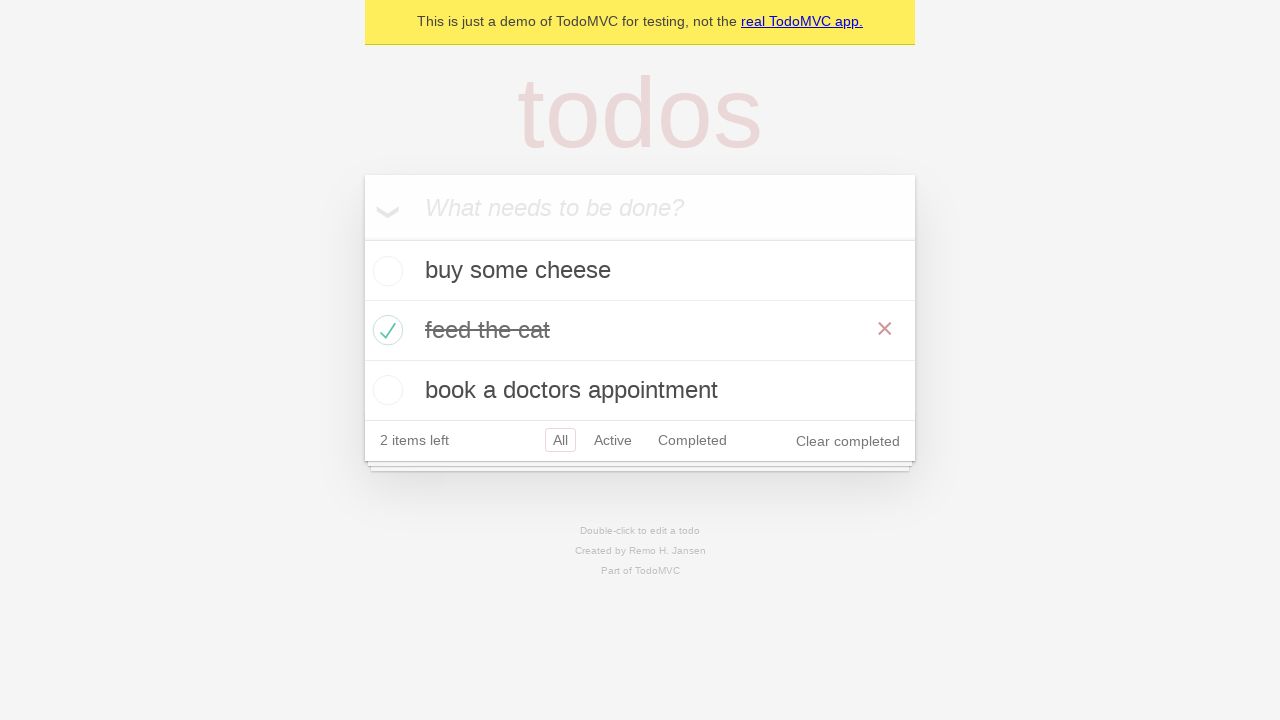

Clicked 'Clear completed' button to remove completed items at (848, 441) on .clear-completed
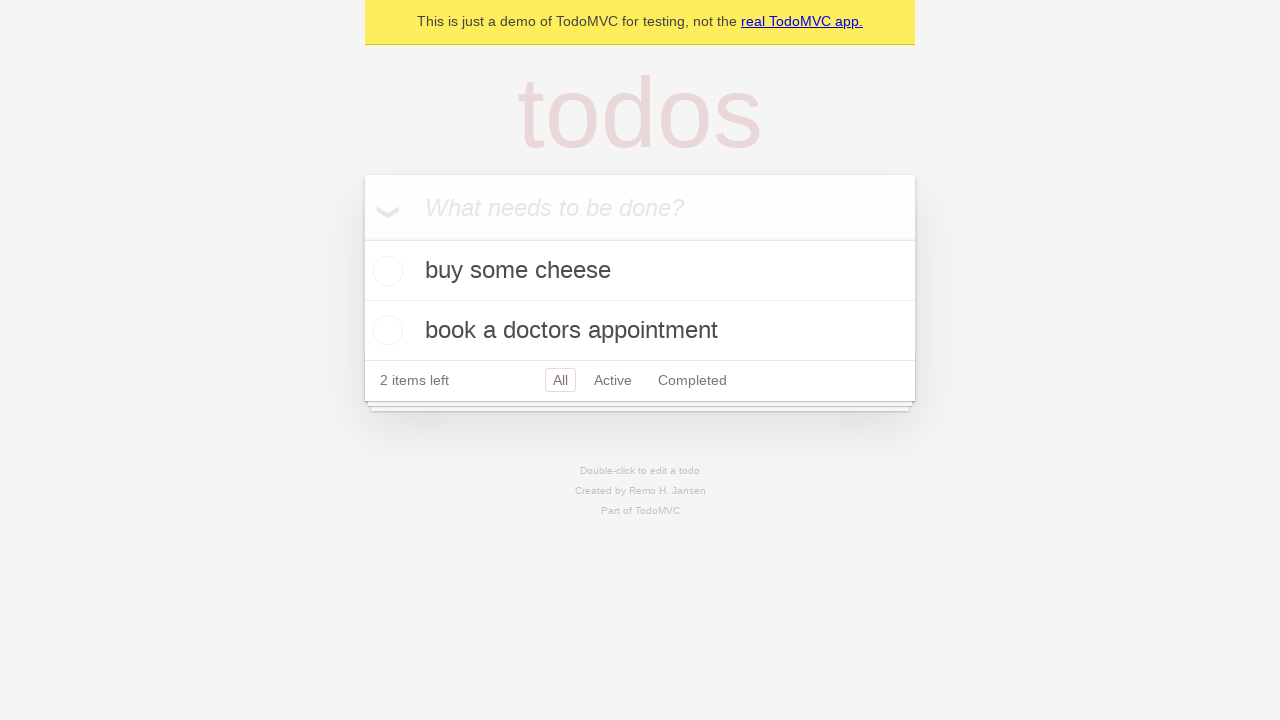

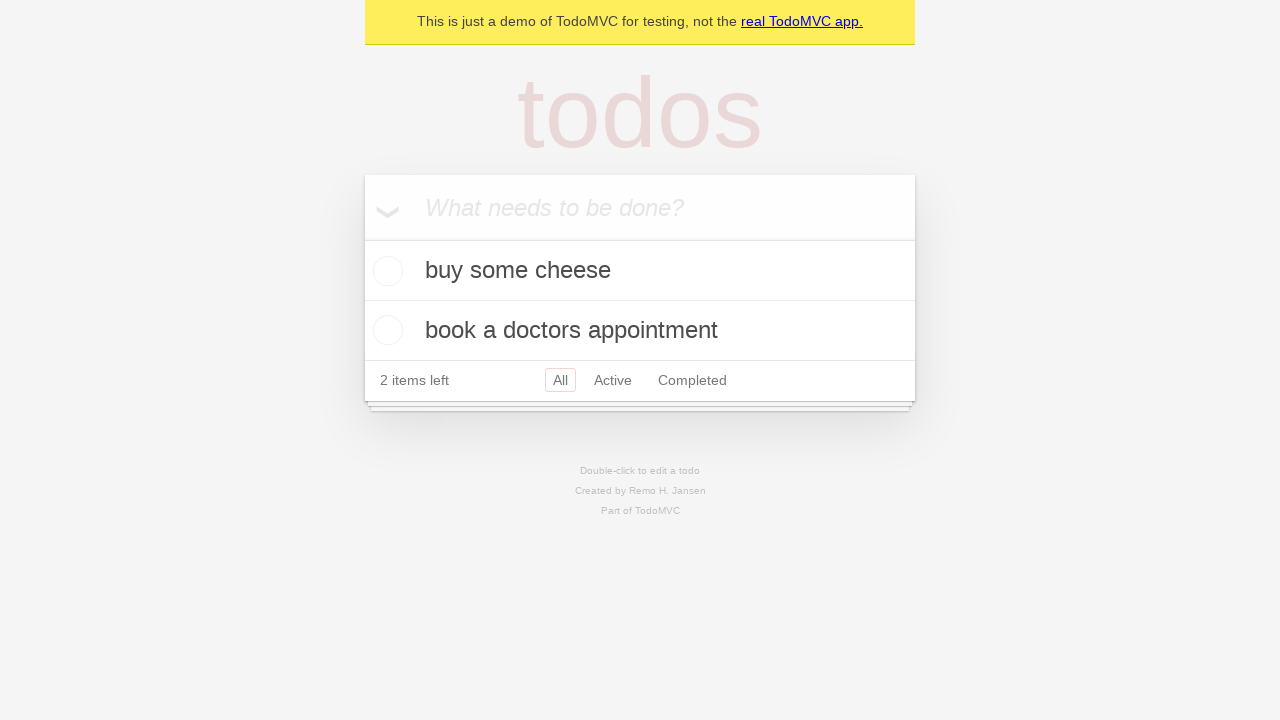